Navigates to the US Senate website and interacts with the senators list by clicking on display options to show all senators

Starting URL: https://www.senate.gov/senators/

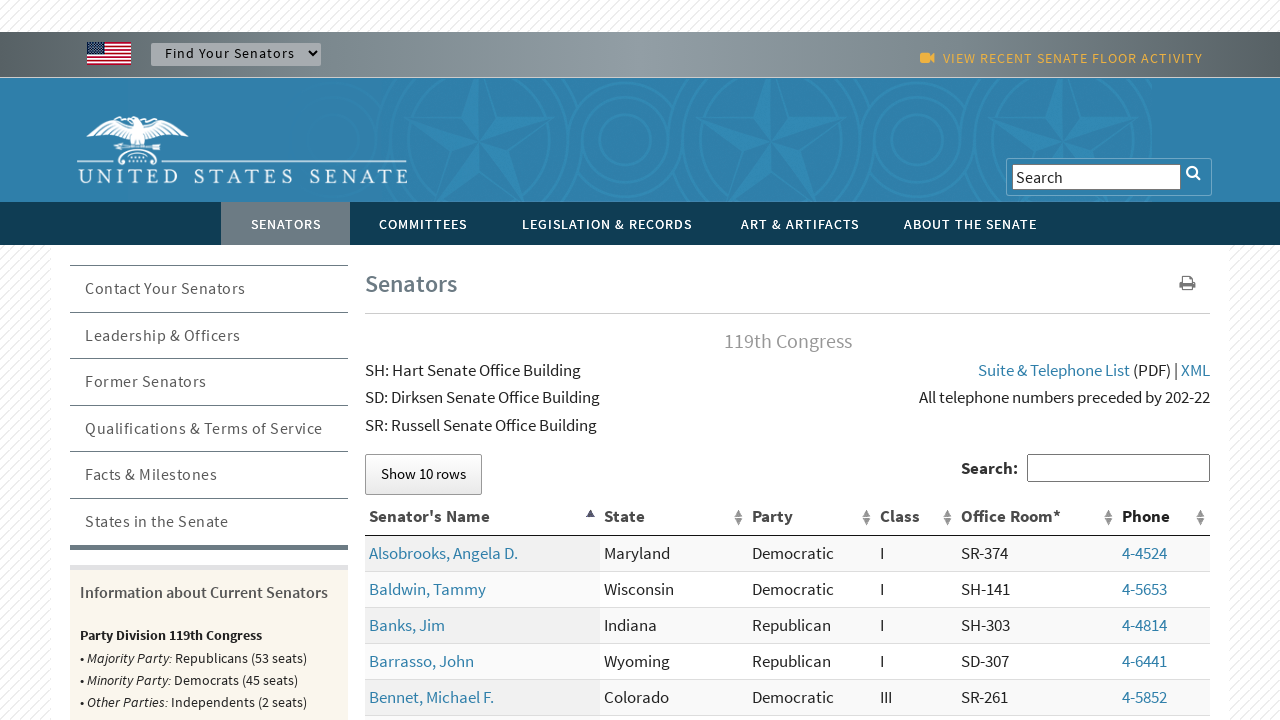

Clicked first button to expand display options at (424, 474) on xpath=//*[@id="listOfSenators_wrapper"]/div[1]/button
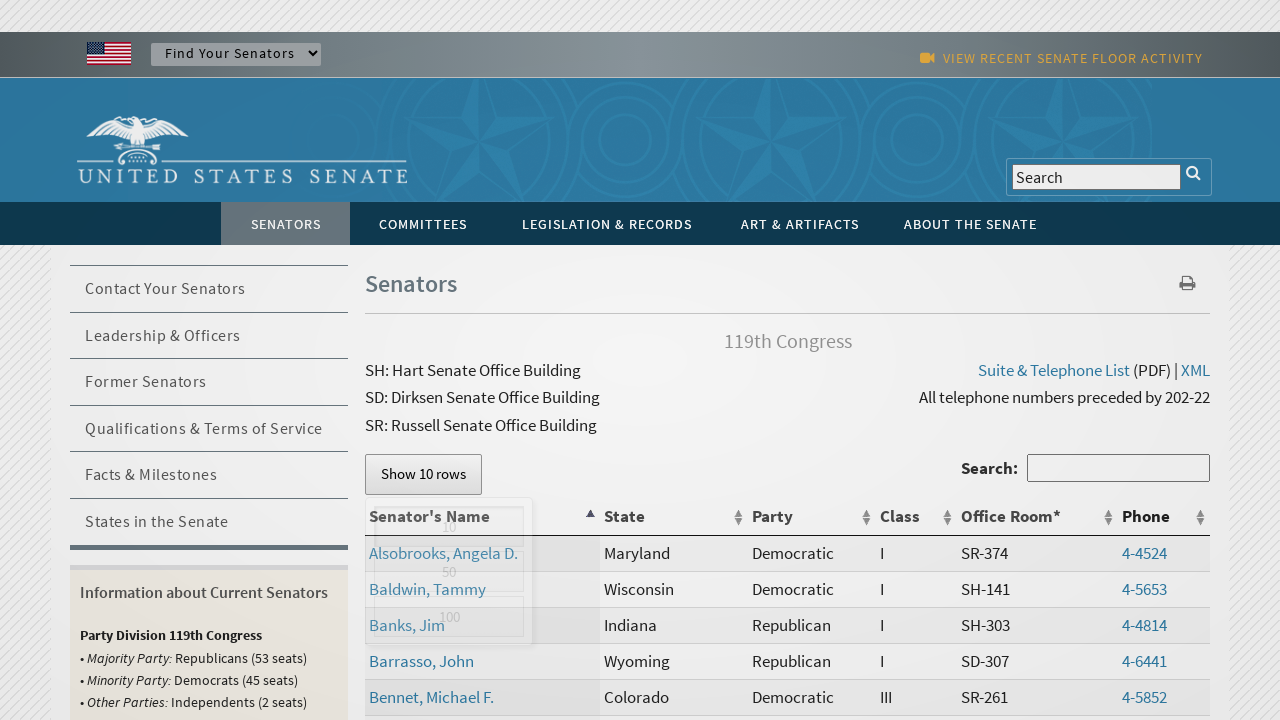

Clicked button to show all entries at (449, 616) on xpath=//*[@id="listOfSenators_wrapper"]/div[1]/div/button[3]
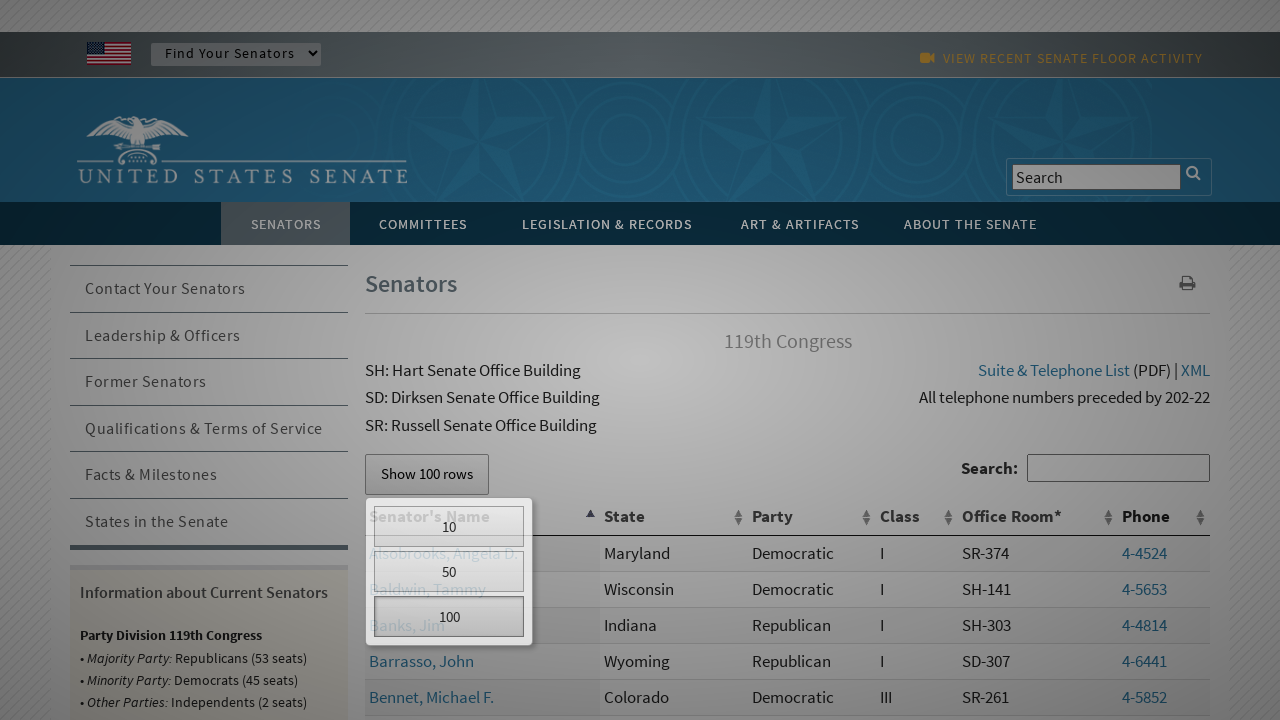

Table updated with all senators loaded
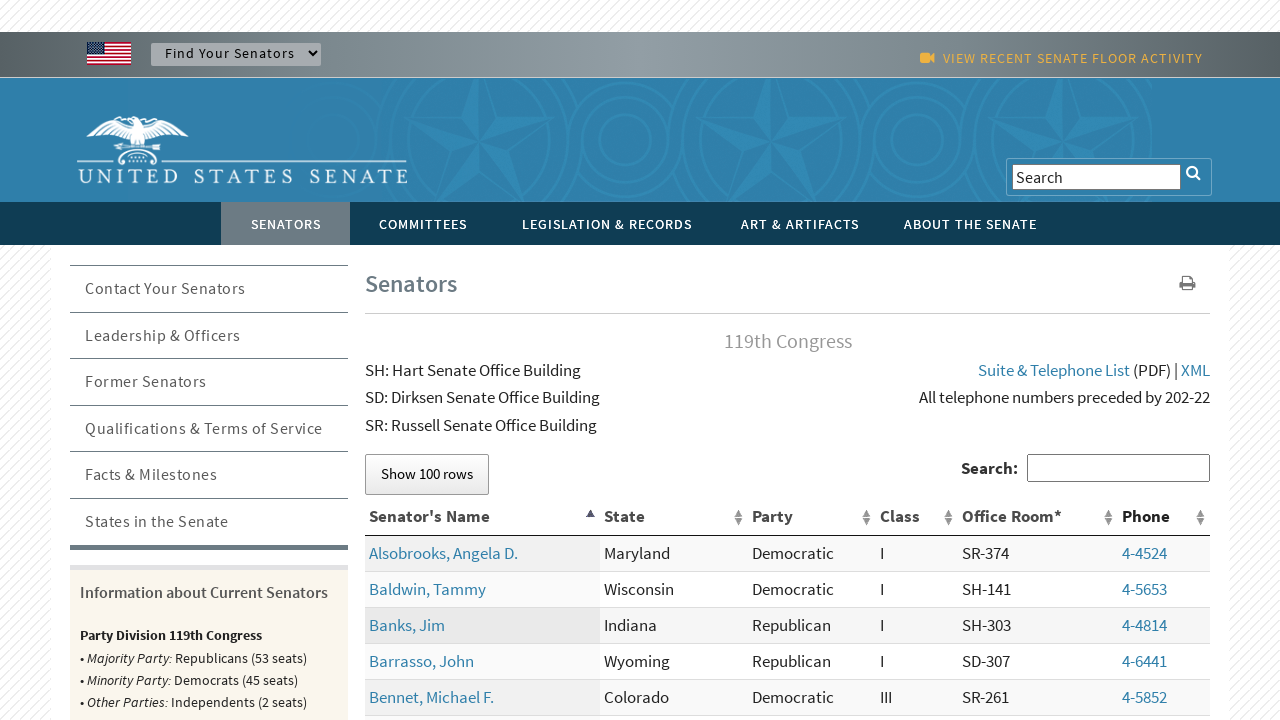

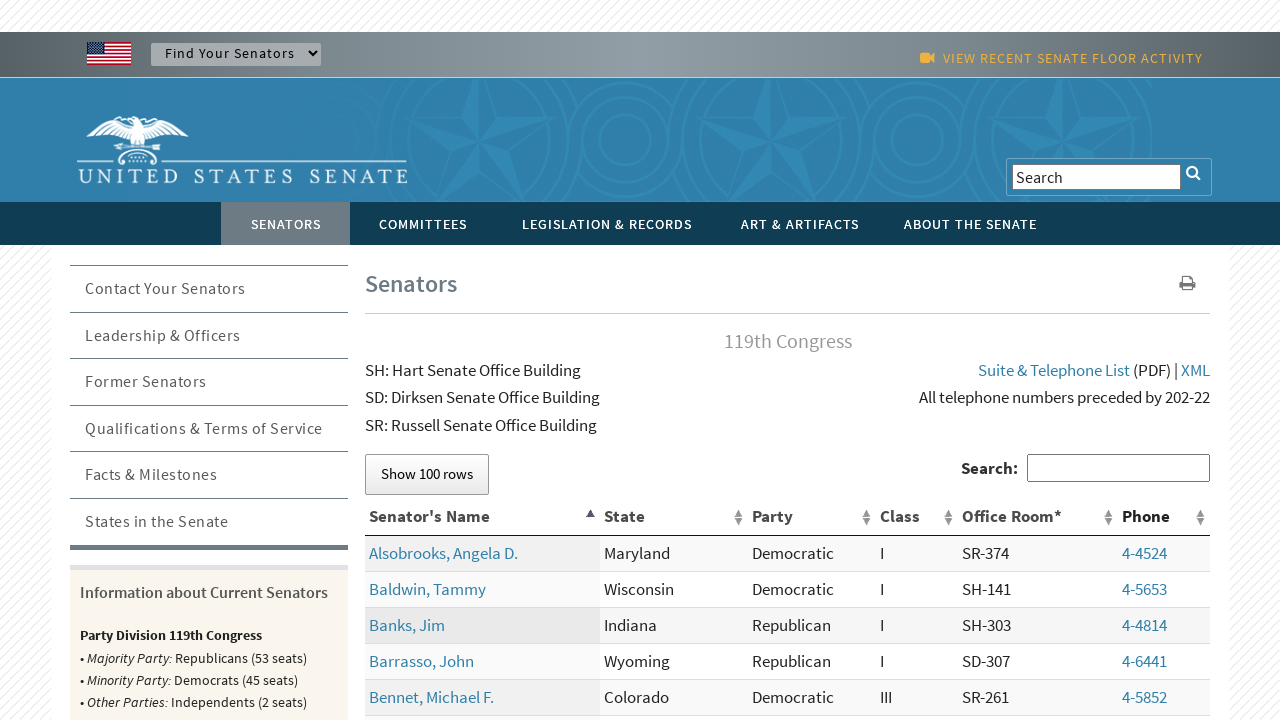